Navigates to a popup test page and retrieves the parent window handle to demonstrate window handling basics

Starting URL: https://www.dummysoftware.com/popupdummy_testpage.html

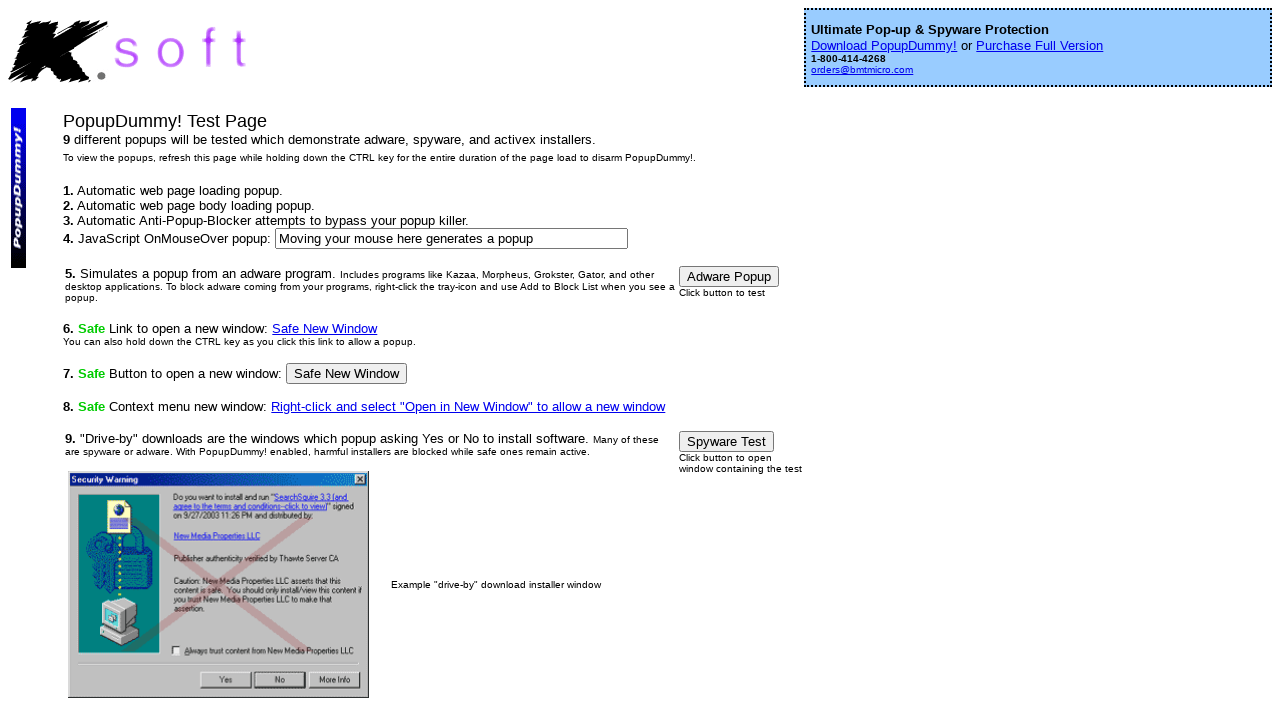

Waited for page to reach domcontentloaded state
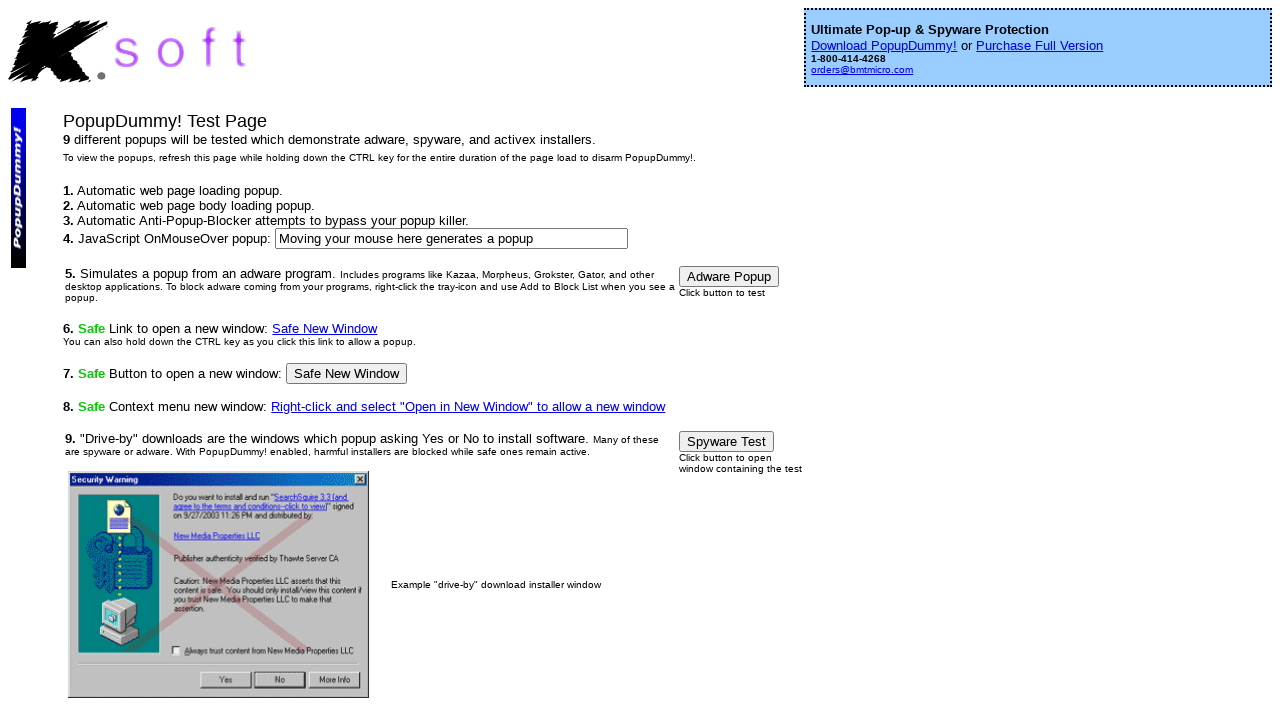

Retrieved current page URL: https://www.dummysoftware.com/popupdummy_testpage.html
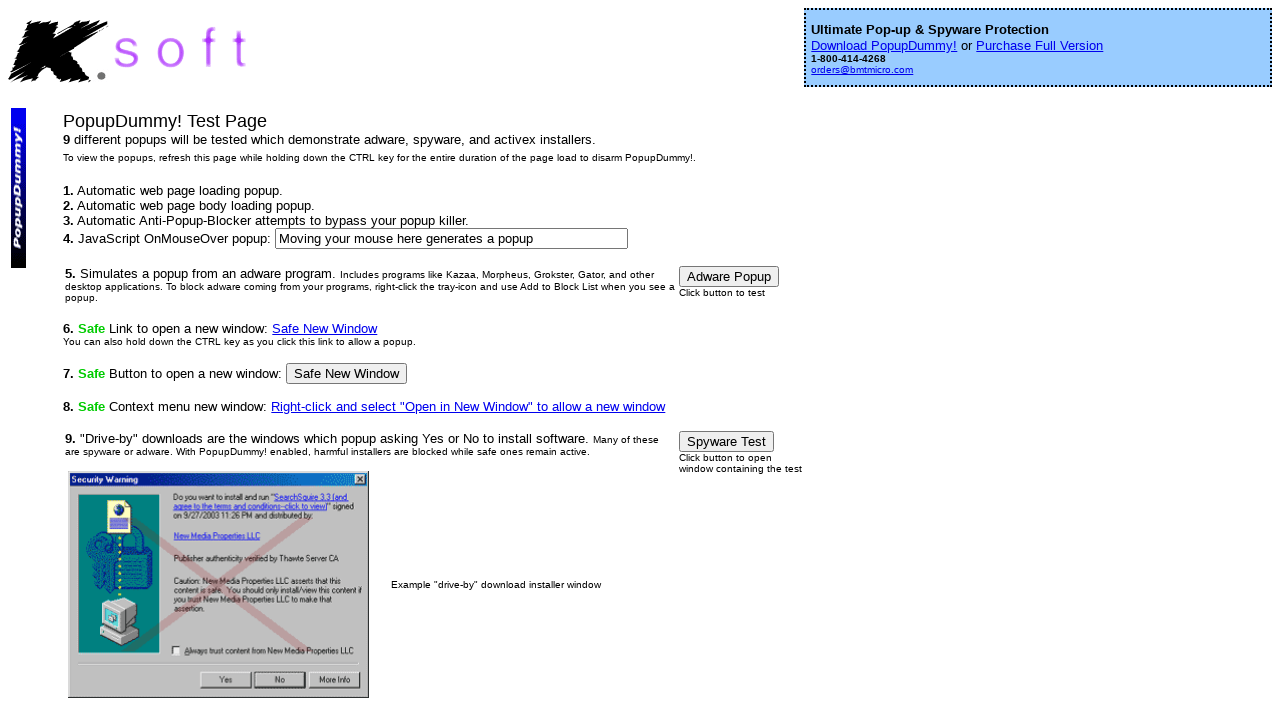

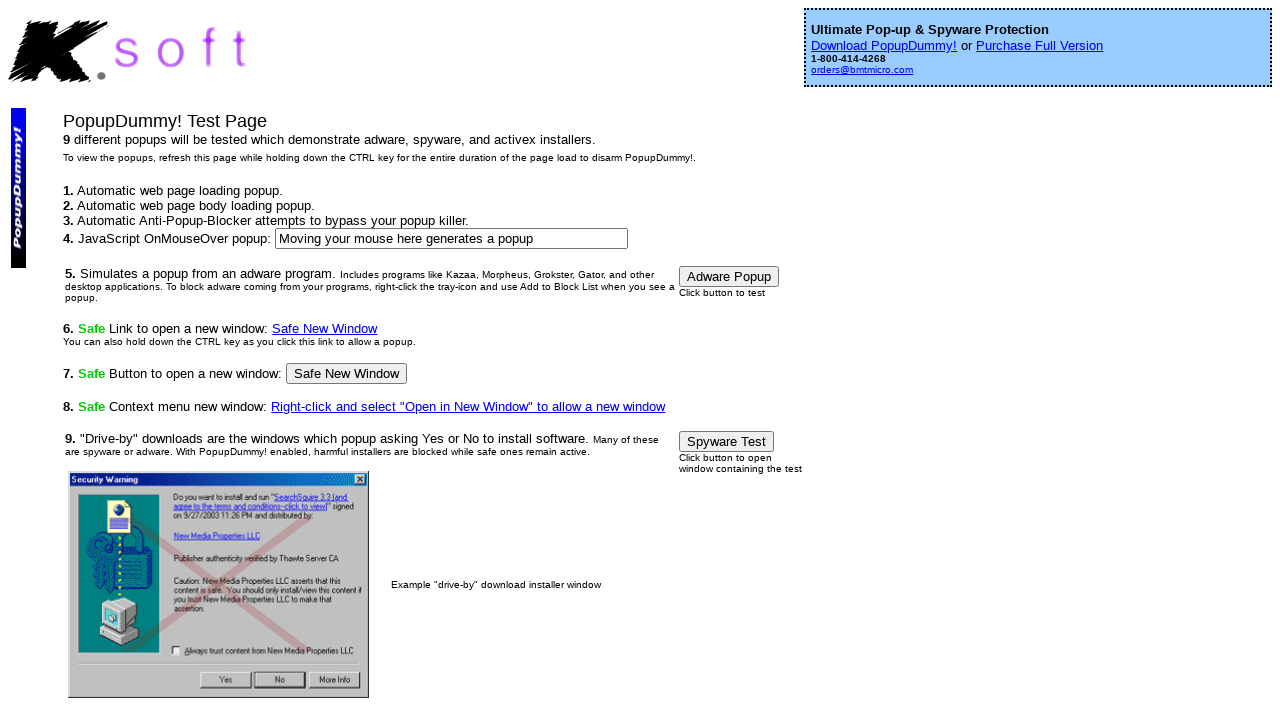